Navigates to BlazeDemo travel booking demo site and verifies the form element is present on the page

Starting URL: http://blazedemo.com/

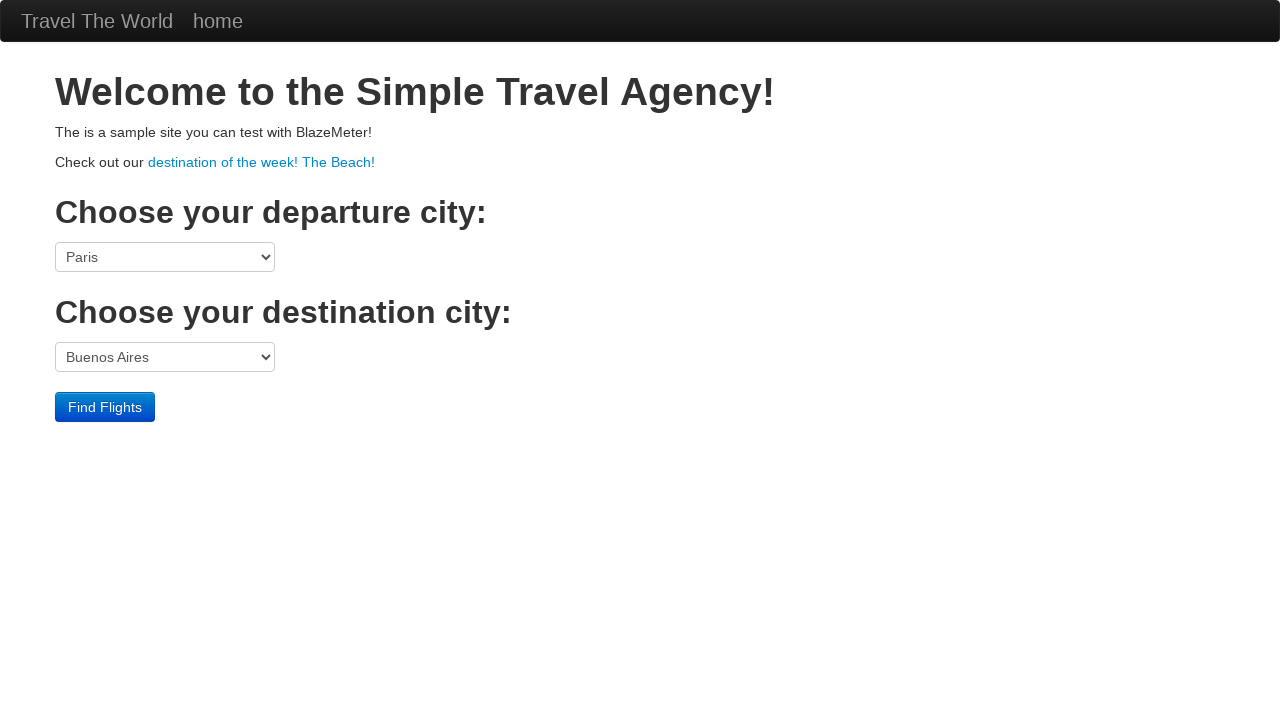

Navigated to BlazeDemo travel booking demo site
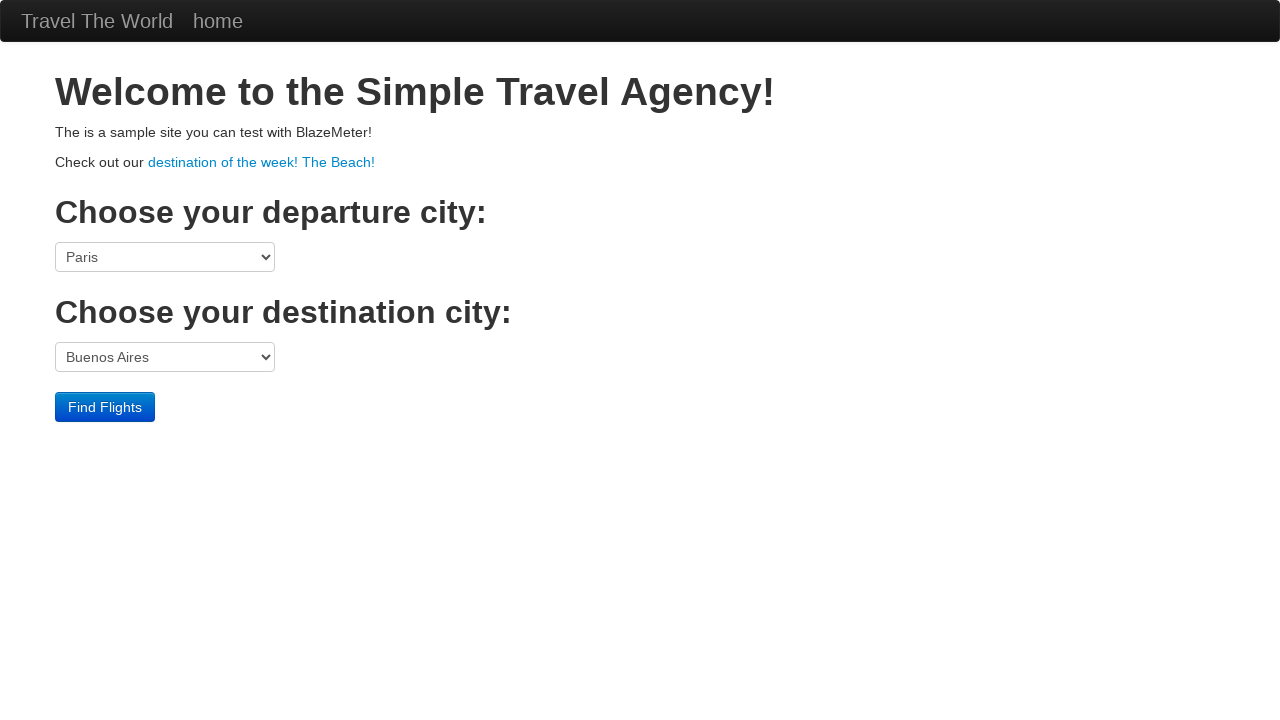

Form element .form-inline loaded on the page
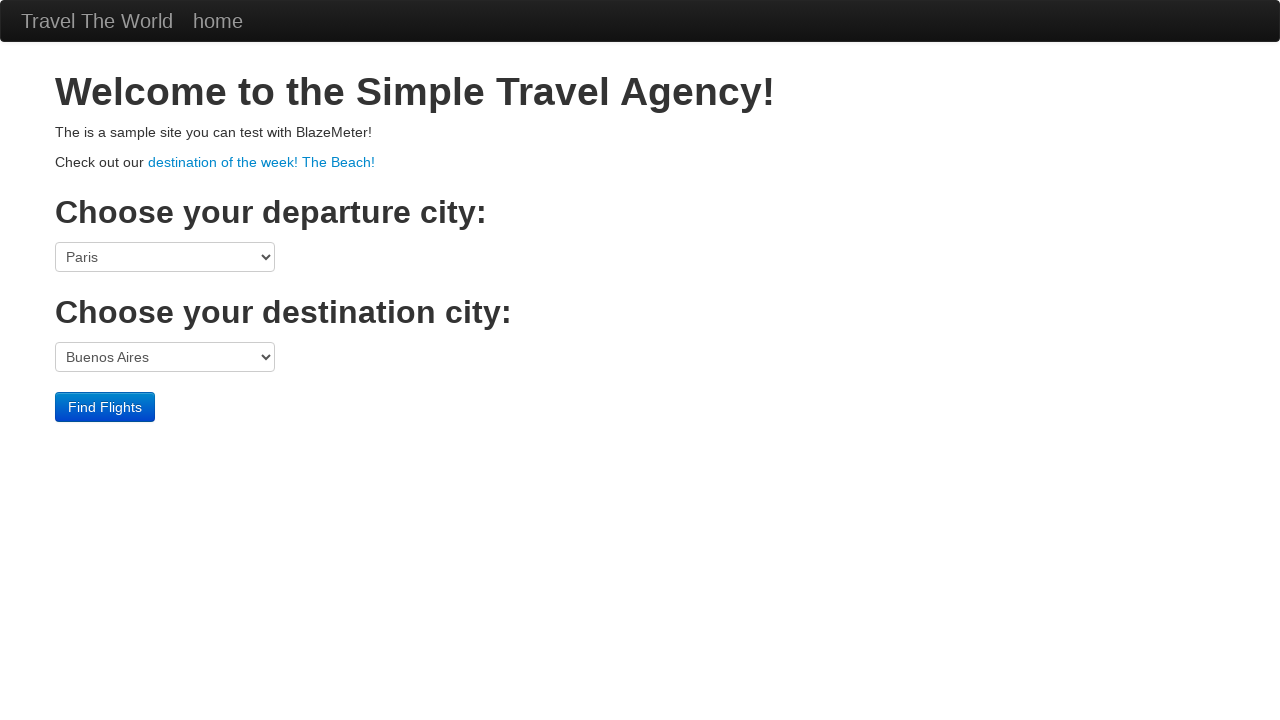

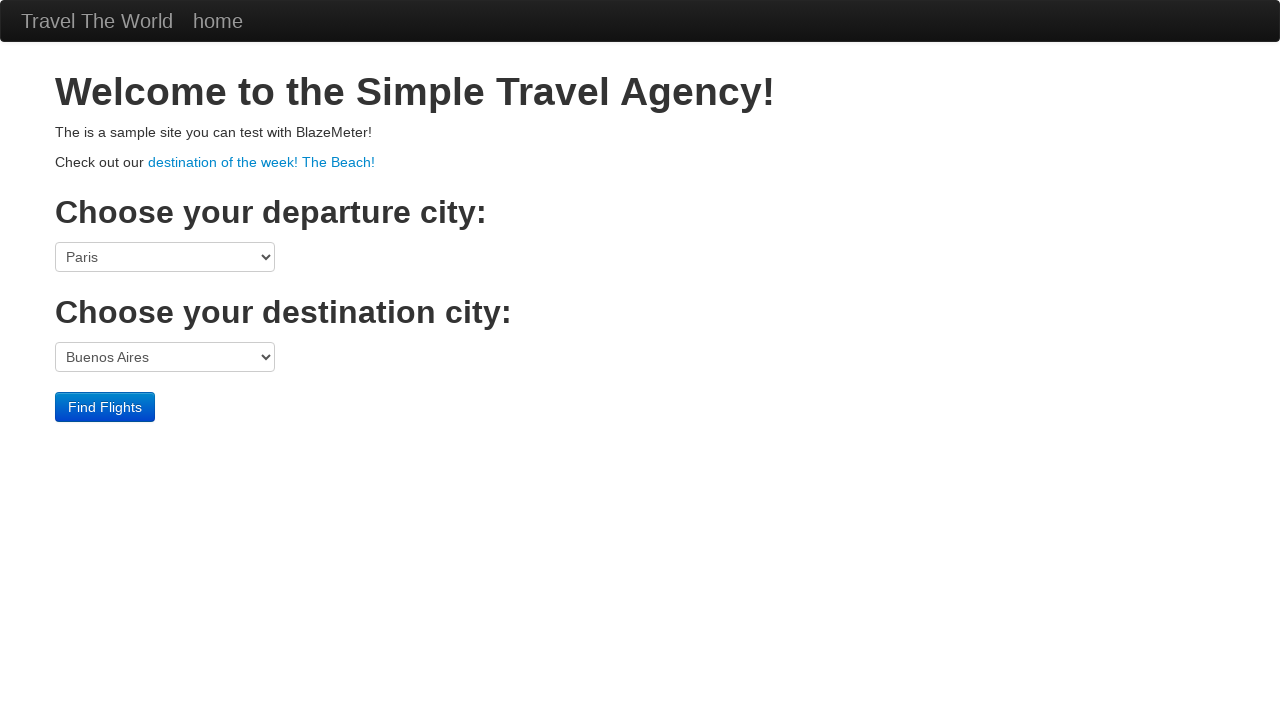